Tests a text box form by filling in full name, email, current address, and permanent address fields, then navigates to a status codes page and clicks on the 200 status code link before navigating back.

Starting URL: https://demoqa.com/text-box

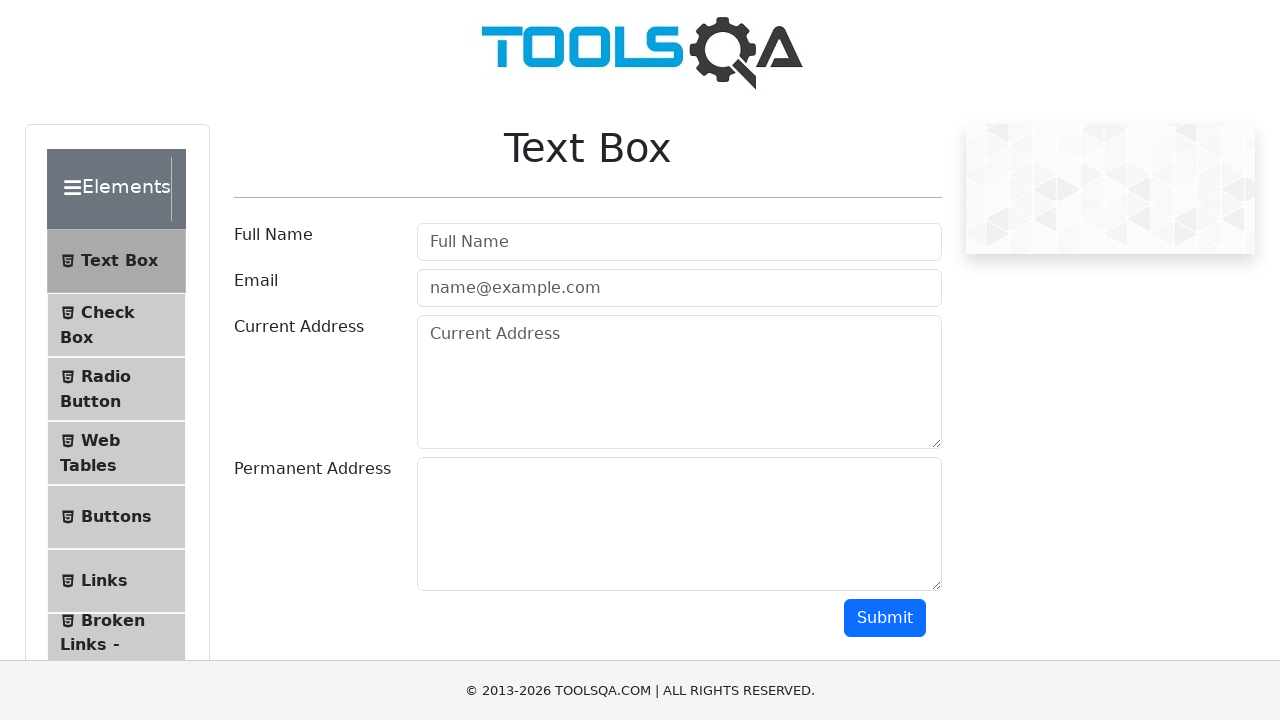

Filled Full Name field with 'Igor' on input[placeholder='Full Name']
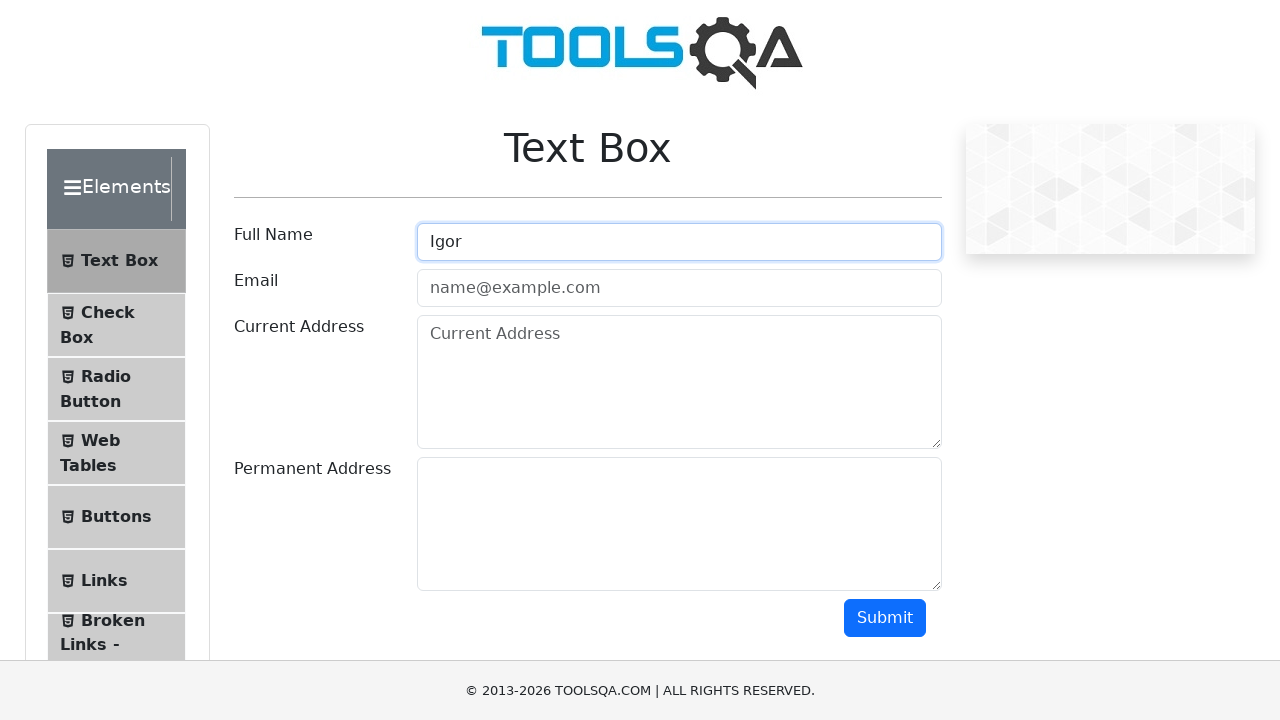

Verified Full Name field contains 'Igor'
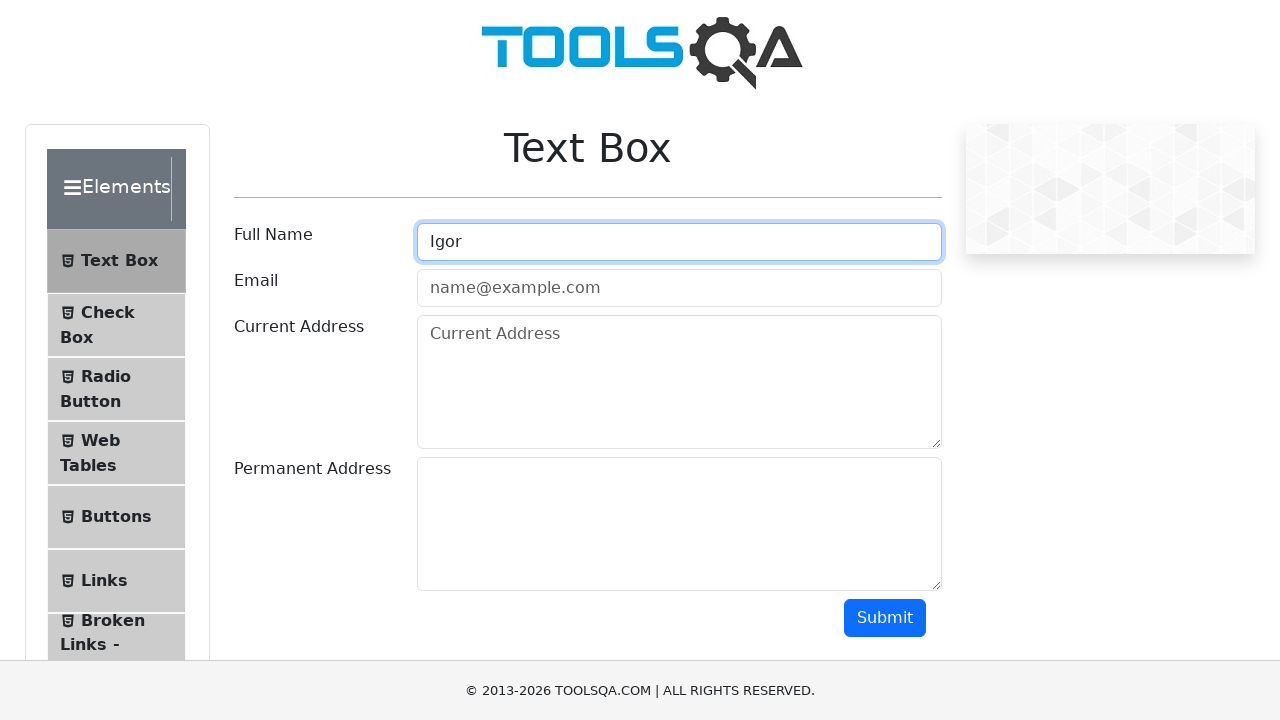

Filled Email field with 'qwer@.com' on input[placeholder='name@example.com']
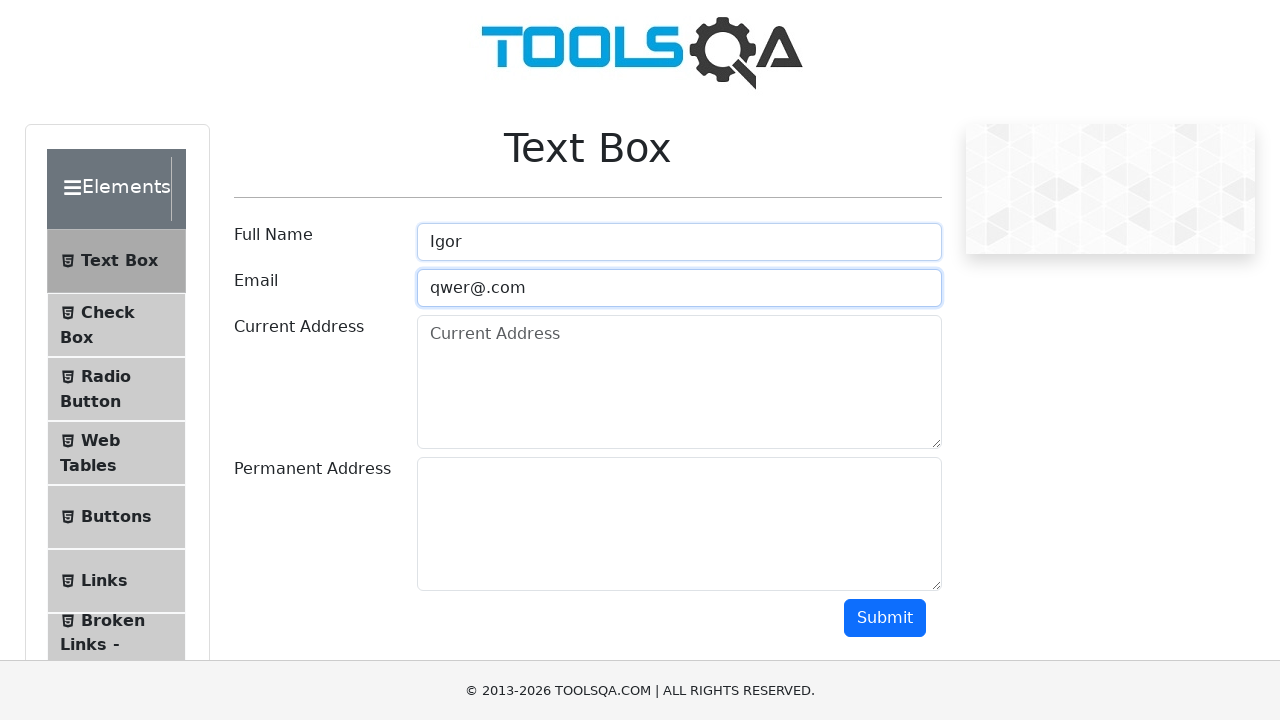

Filled Current Address field with 'Street krolevec 62' on textarea[placeholder='Current Address']
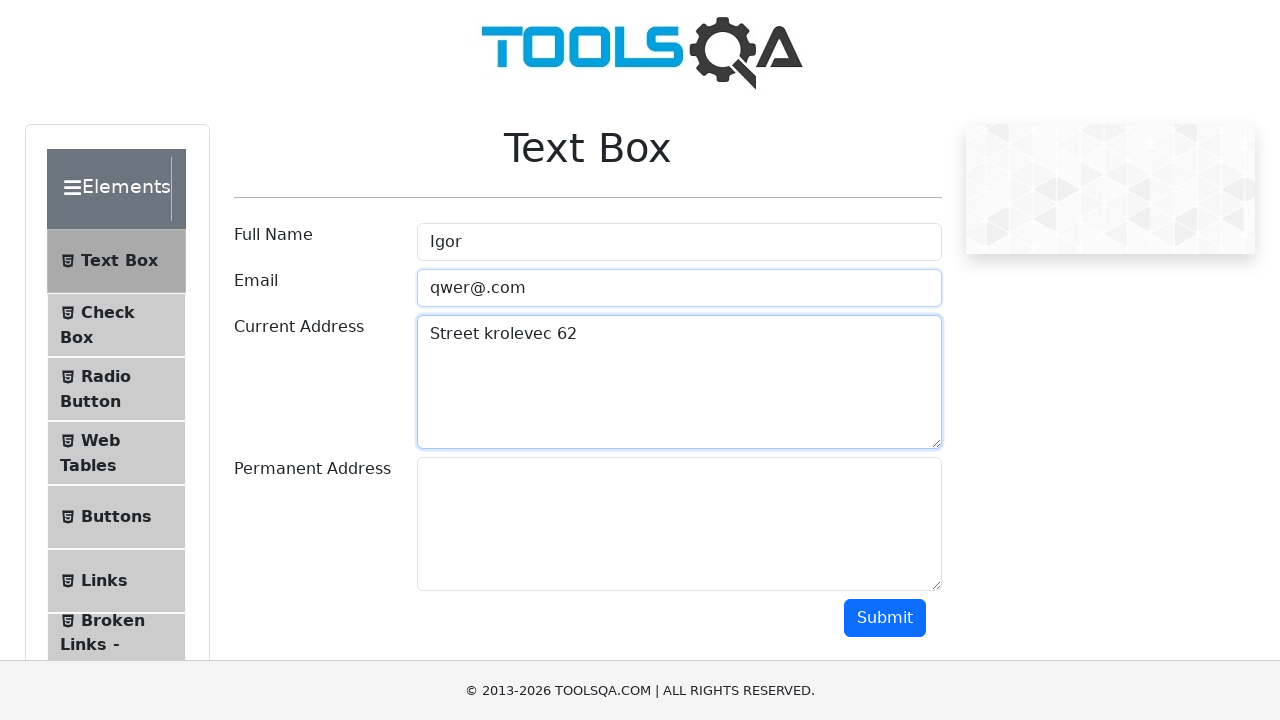

Verified Current Address field contains 'Street krolevec 62'
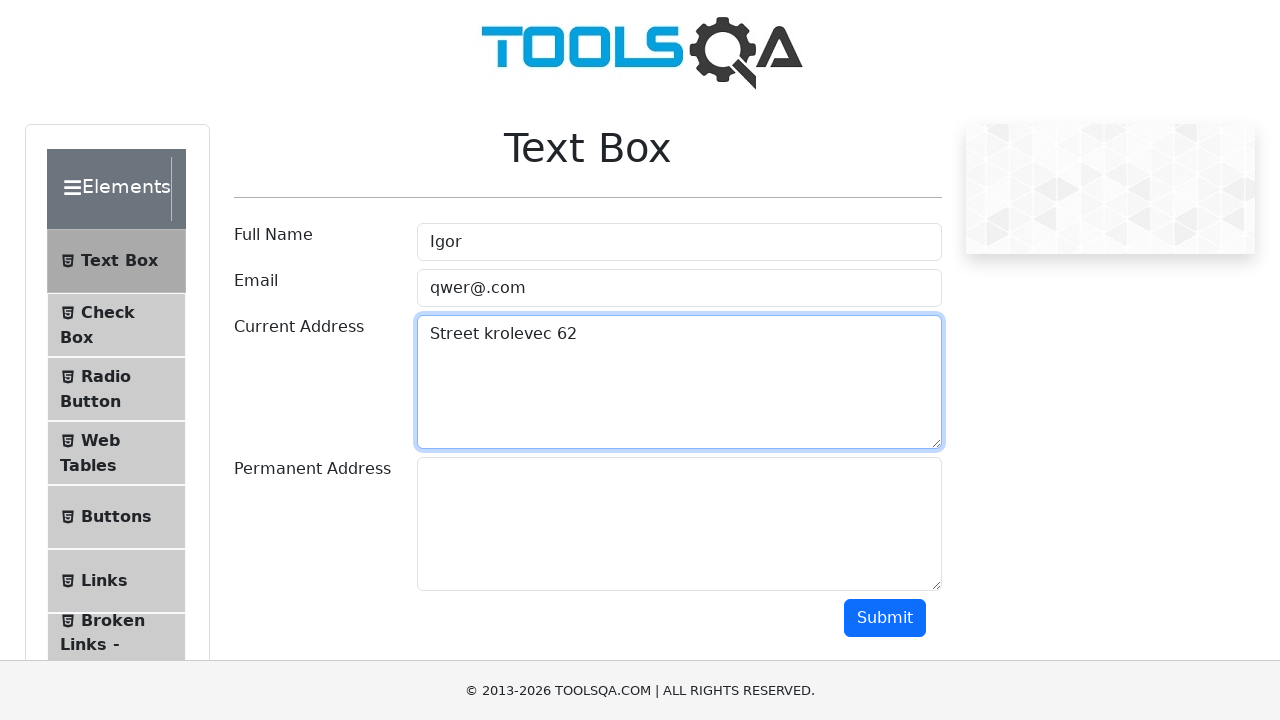

Filled Permanent Address field with 'adrrees 2' on textarea#permanentAddress
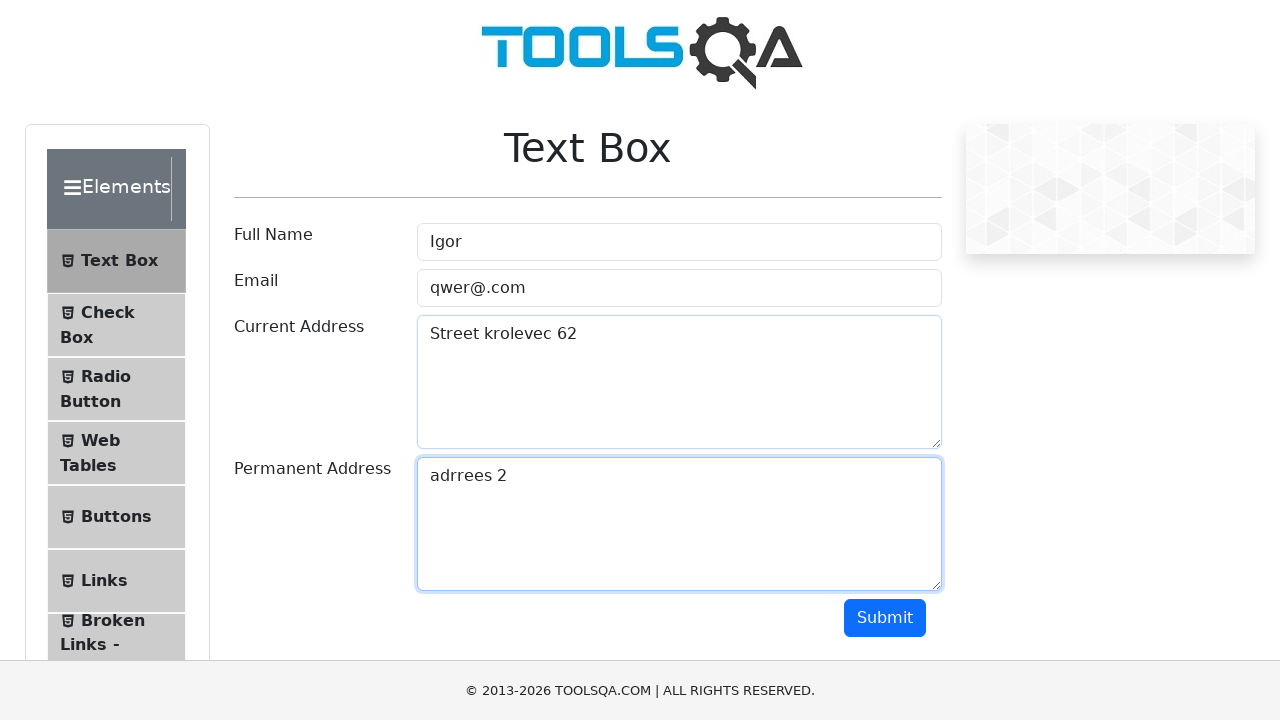

Navigated to status codes page
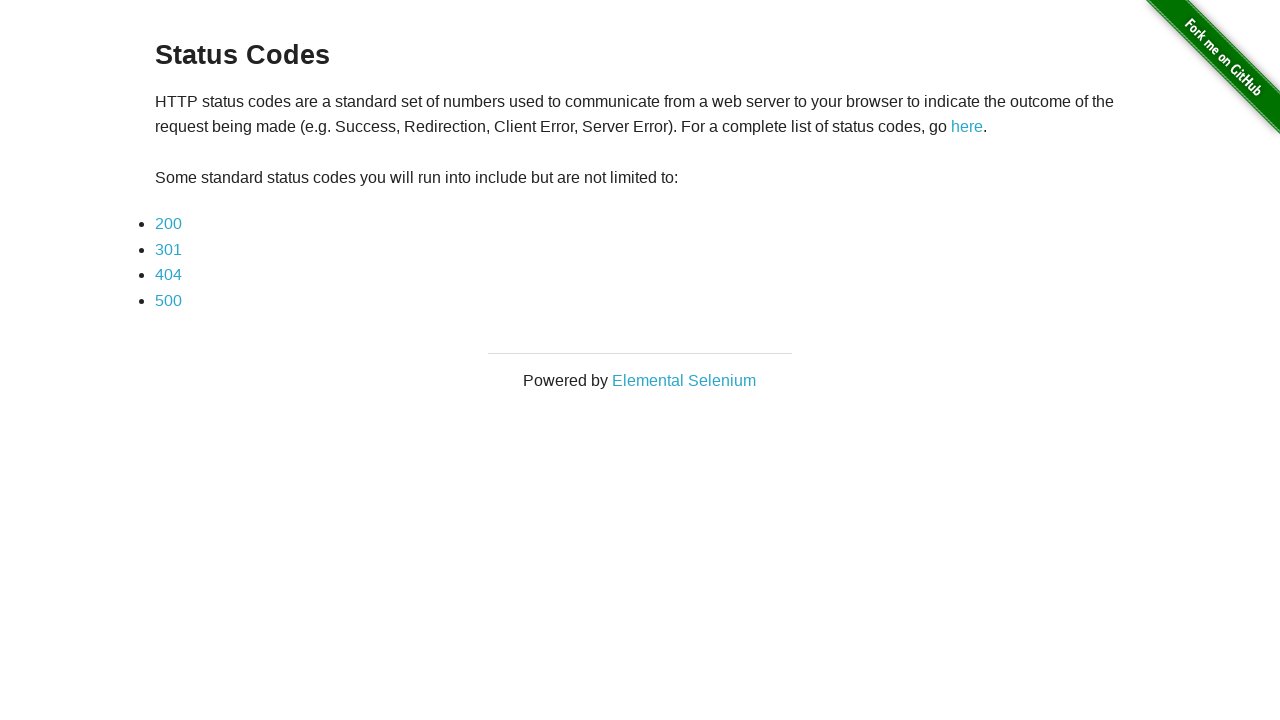

Clicked on 200 status code link at (168, 224) on a[href='status_codes/200']
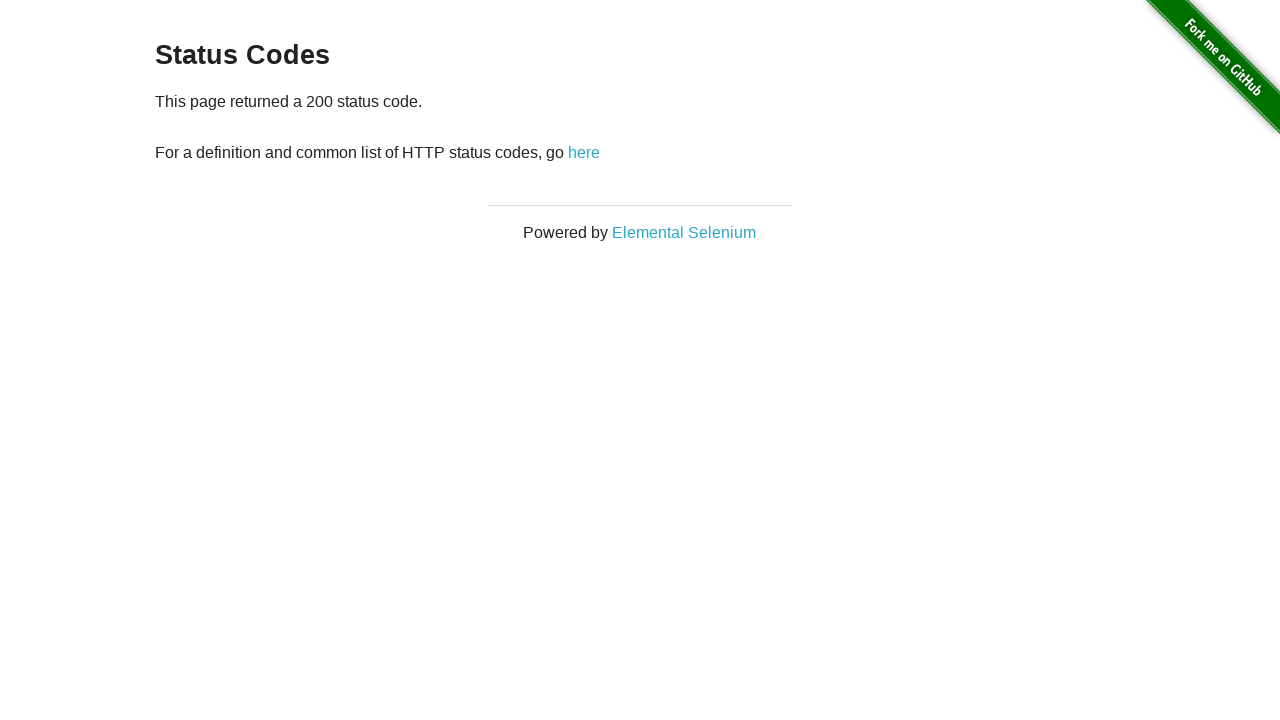

Navigated back to previous page
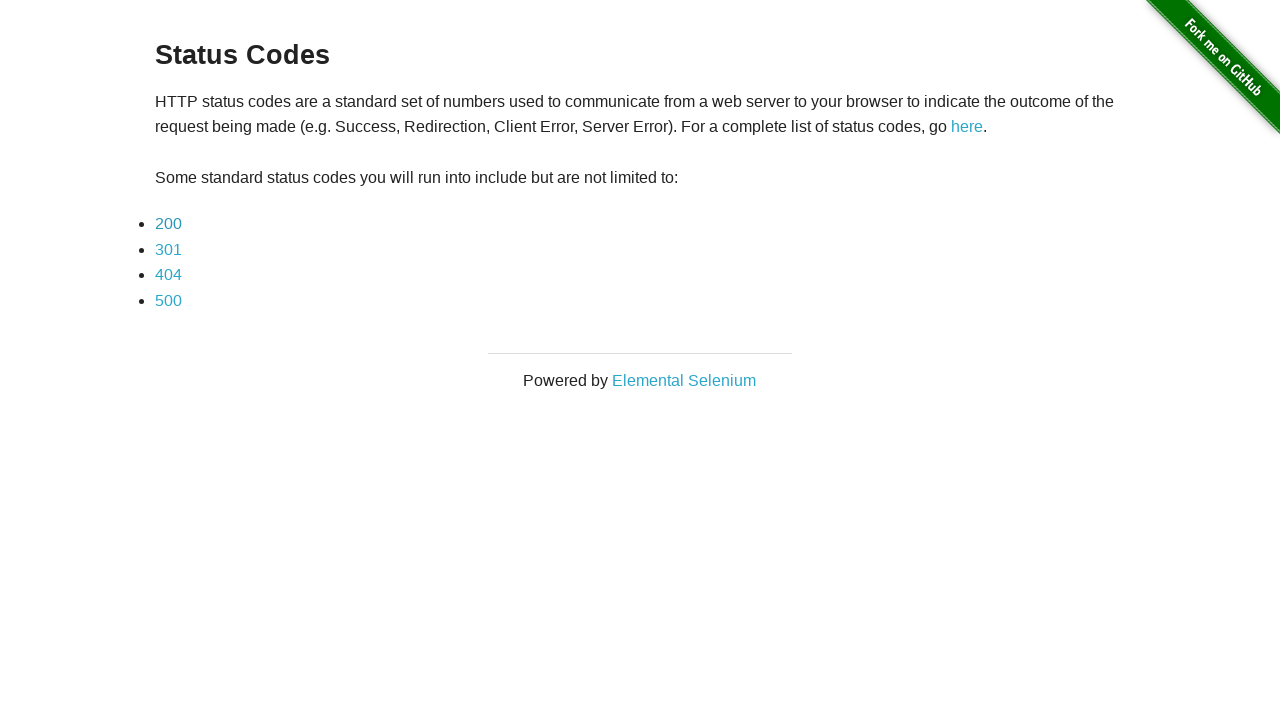

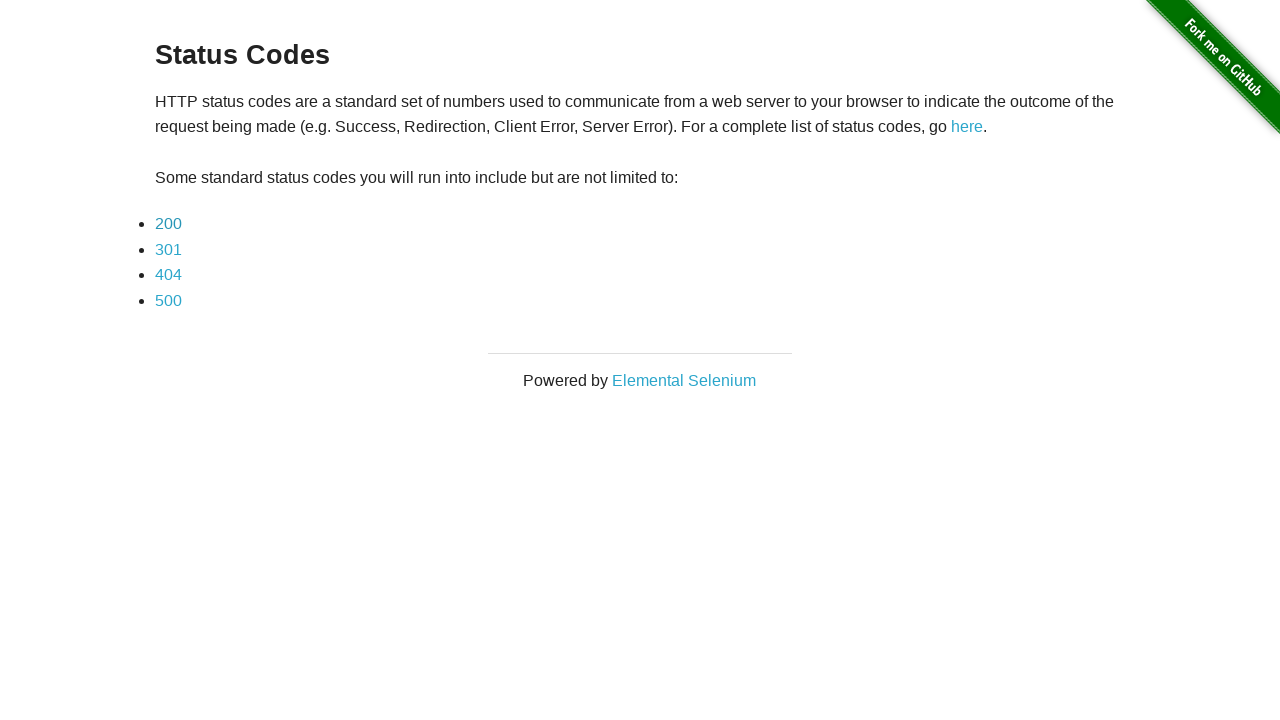